Tests mouse hover functionality by moving the cursor to a "SwitchTo" navigation link element on a demo automation testing page.

Starting URL: http://demo.automationtesting.in/Frames.html

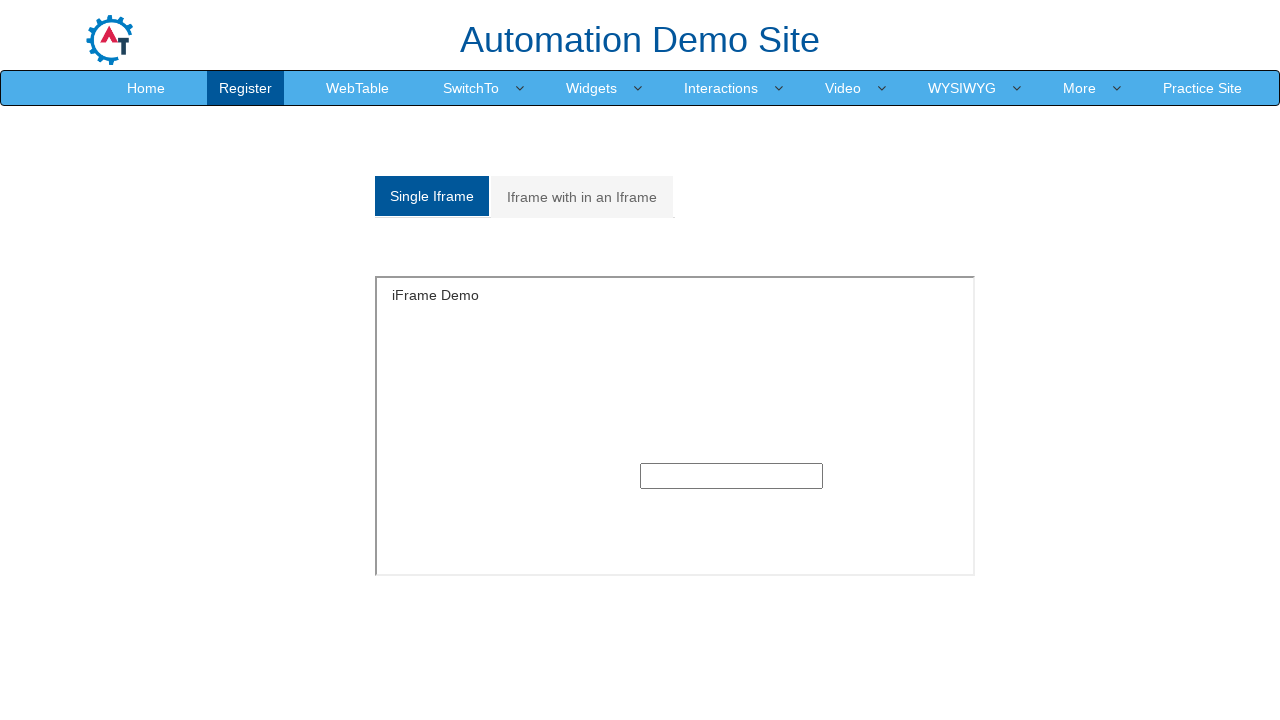

SwitchTo navigation link became visible
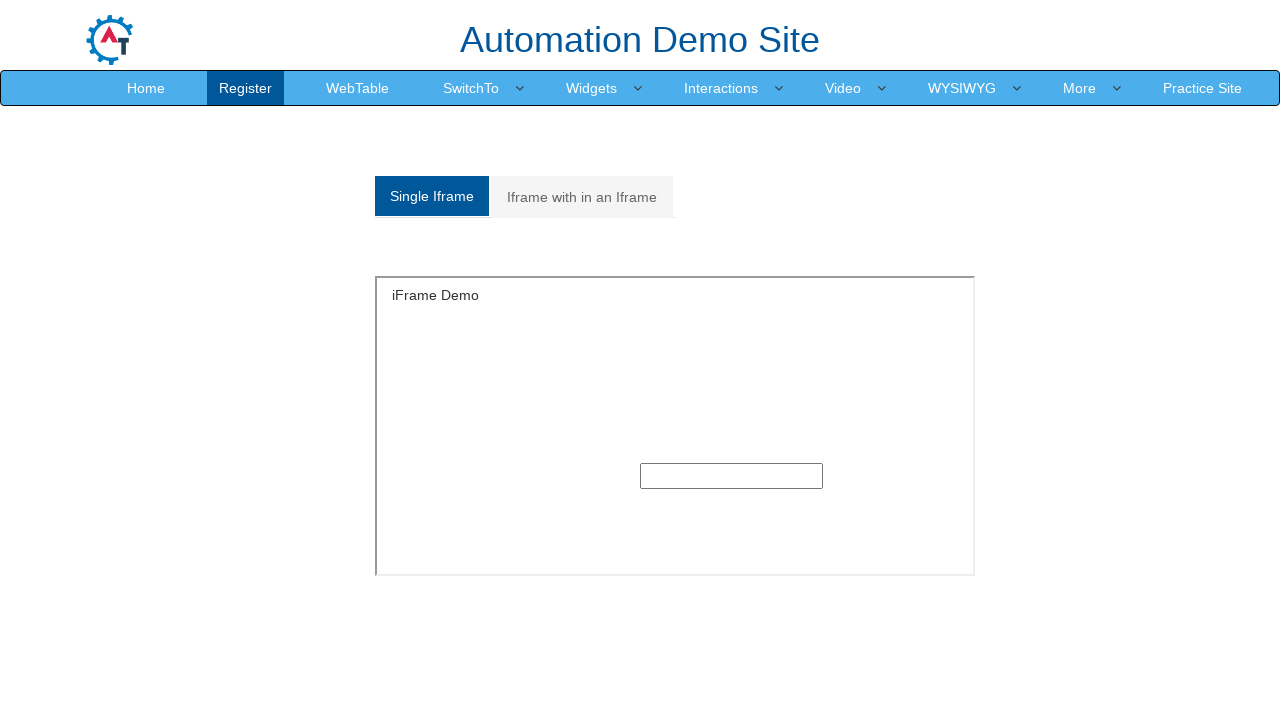

Hovered cursor over SwitchTo navigation link at (471, 88) on xpath=(//a[@href='SwitchTo.html'])[1]
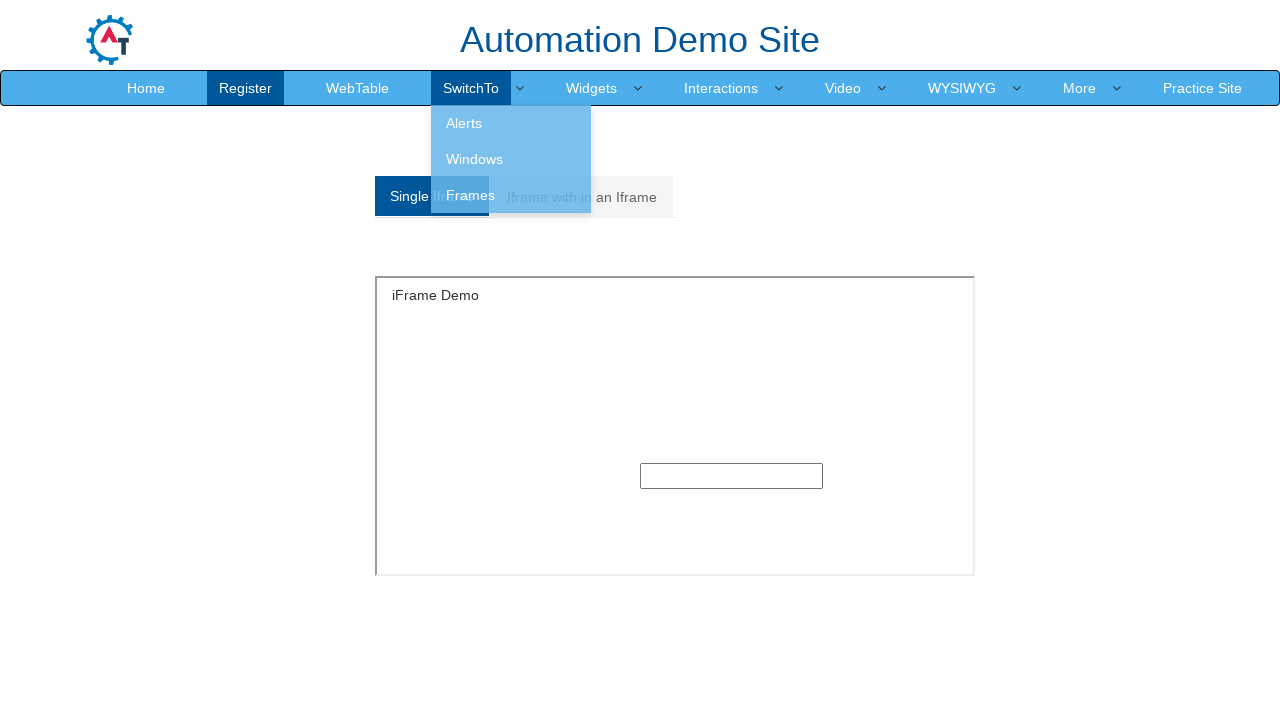

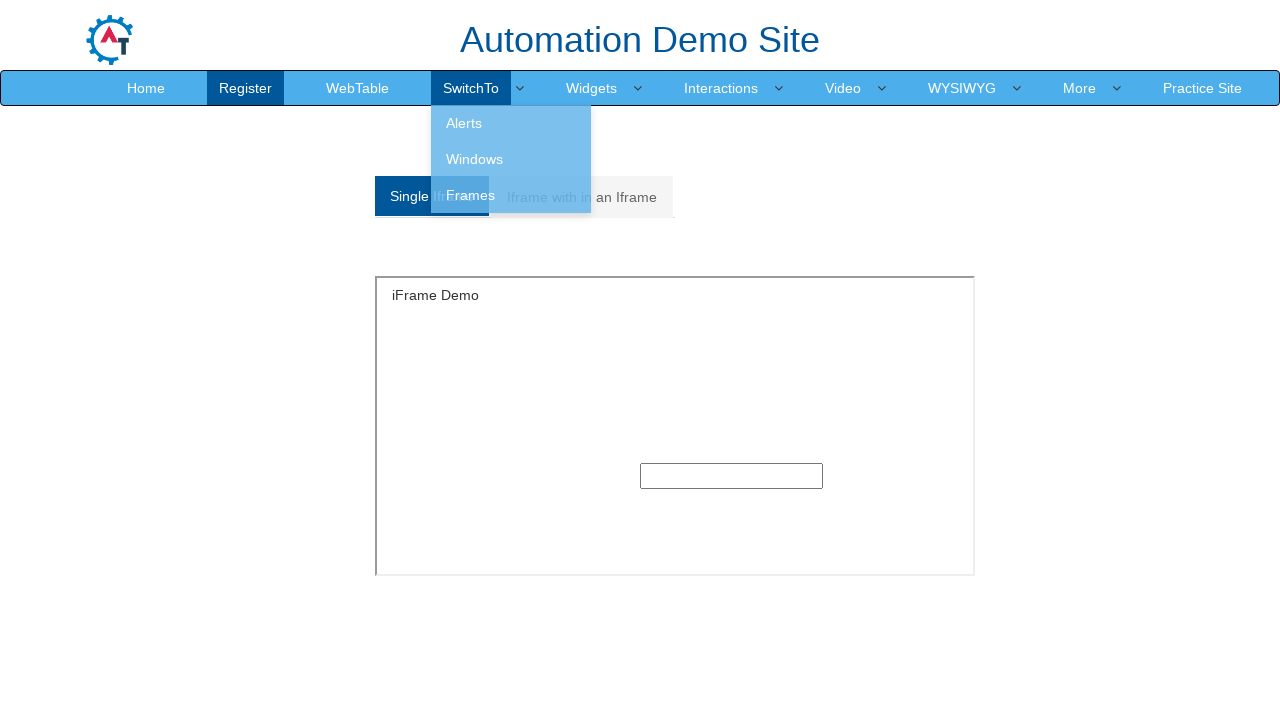